Tests stock data query functionality on Sinotrade website by switching to an iframe, selecting year and month filters from dropdowns, clicking the search button, and waiting for the results table to load.

Starting URL: https://www.sinotrade.com.tw/Stock/Stock_3_1/Stock_3_1_6_4?ticker=3017

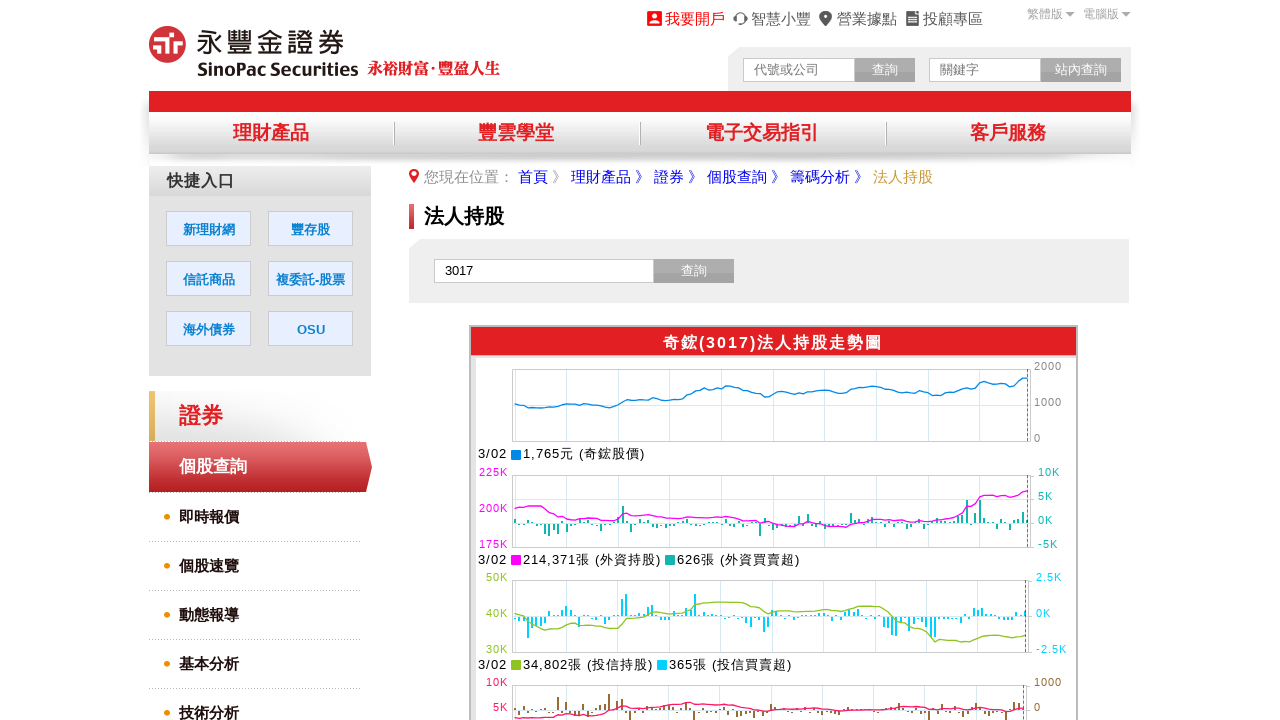

Located and waited for iframe #SysJustIFRAME to be present
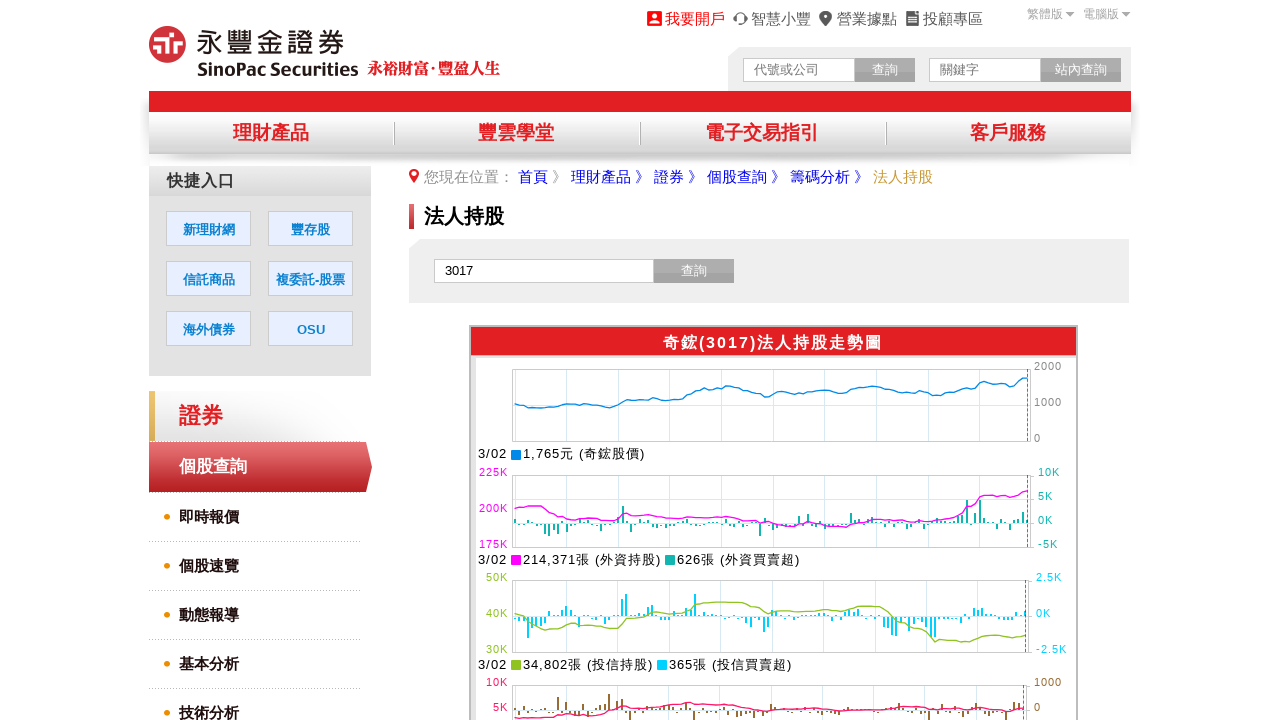

Switched to iframe content frame
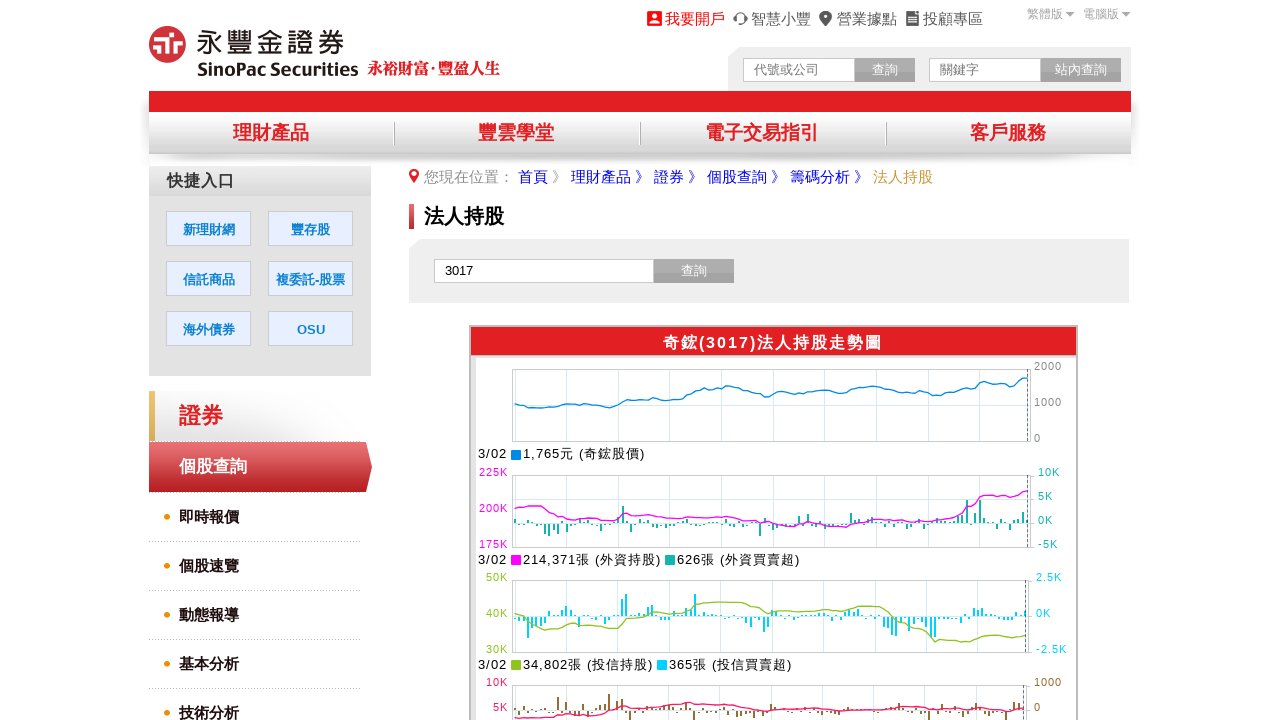

Selected year from Y2 dropdown (index 0 - last year)
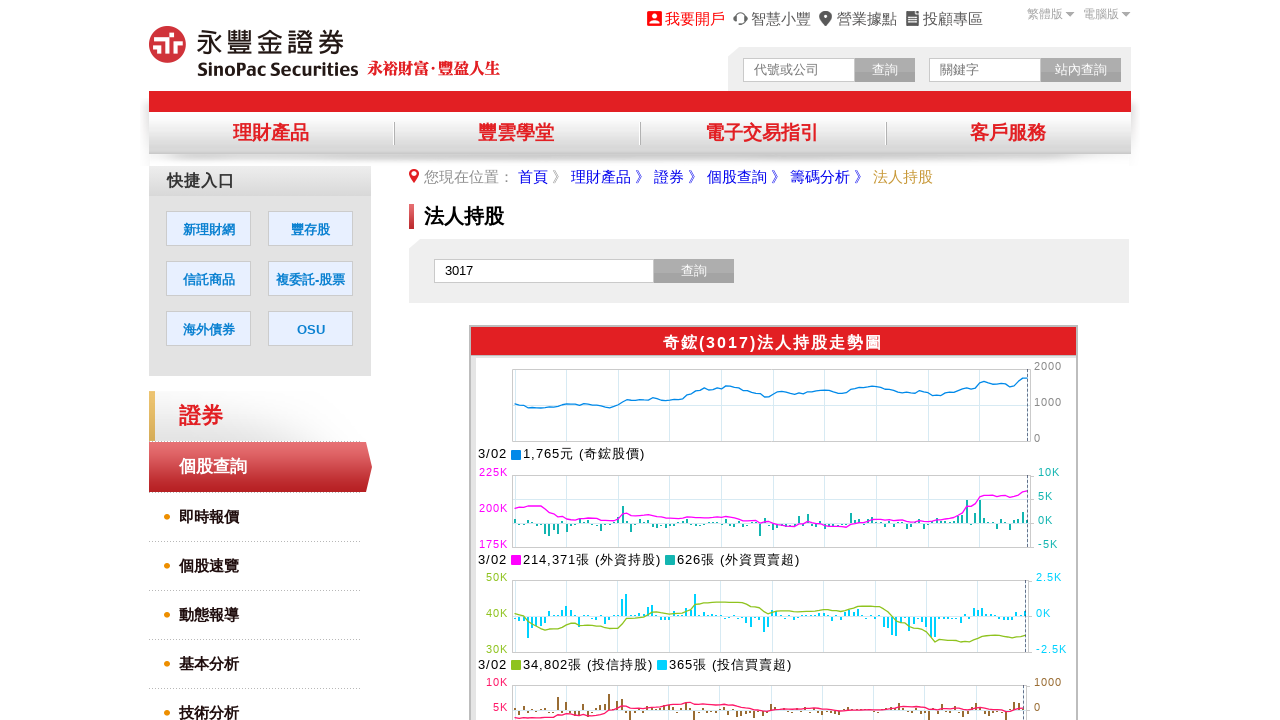

Selected month 10 from M2 dropdown
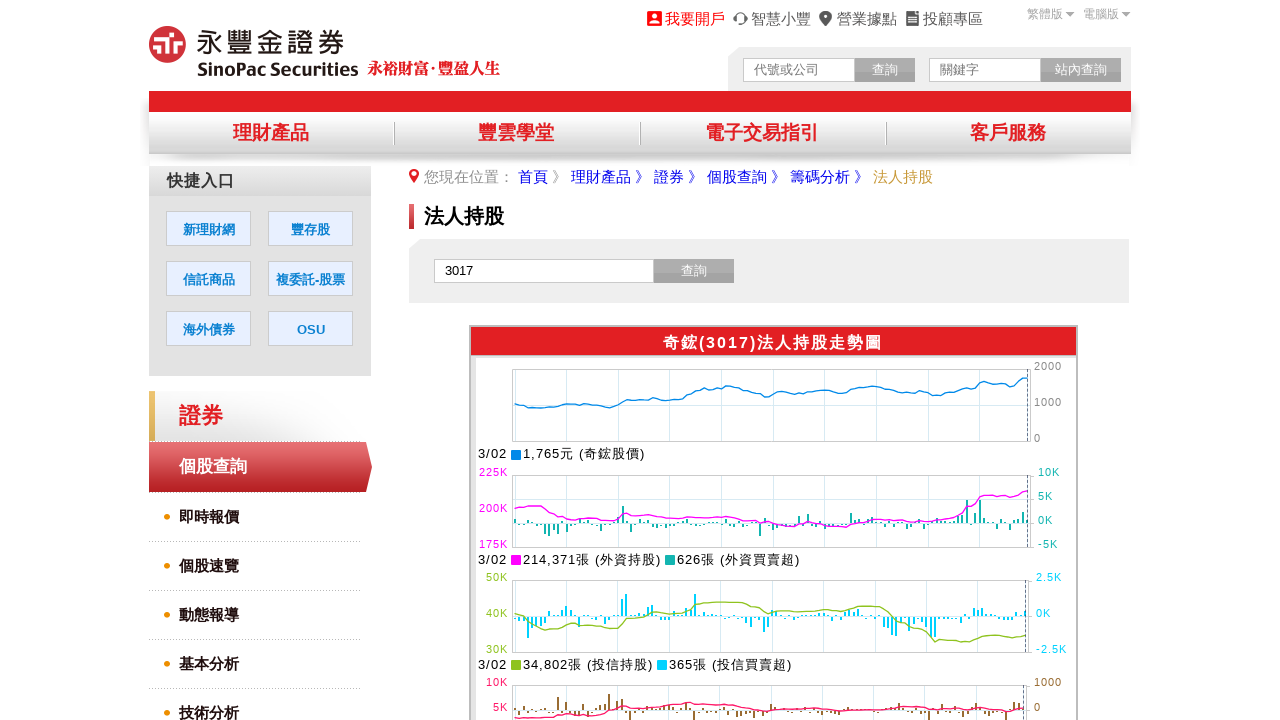

Clicked search button (BB input) at (1012, 361) on input[name='BB']
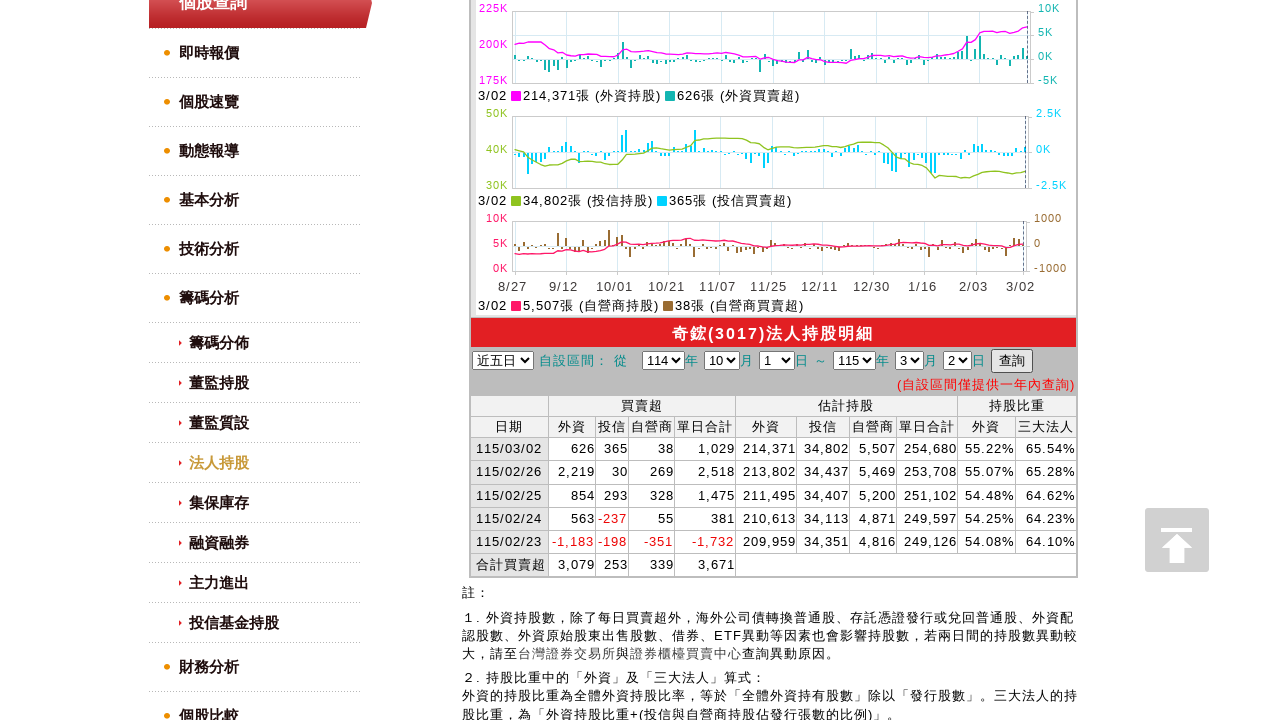

Stock data results table (table.t01) loaded successfully
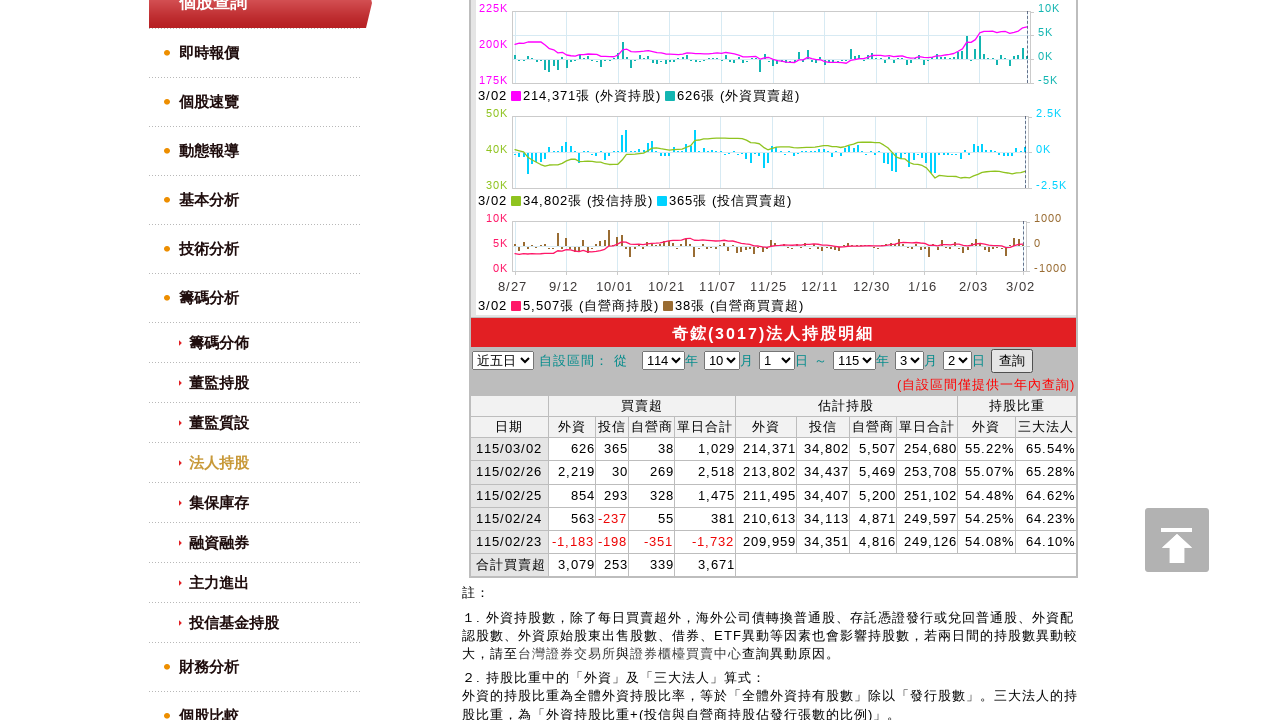

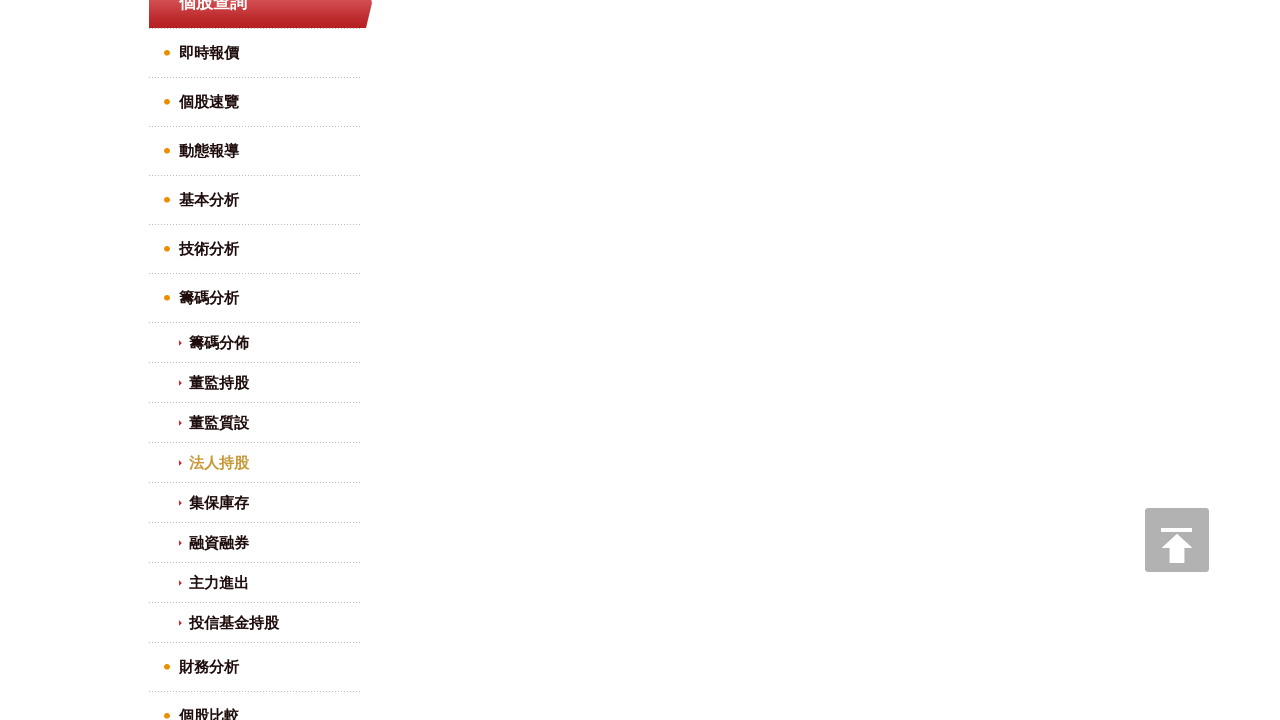